Tests context menu functionality by right-clicking on an element and interacting with the resulting alert

Starting URL: http://the-internet.herokuapp.com/

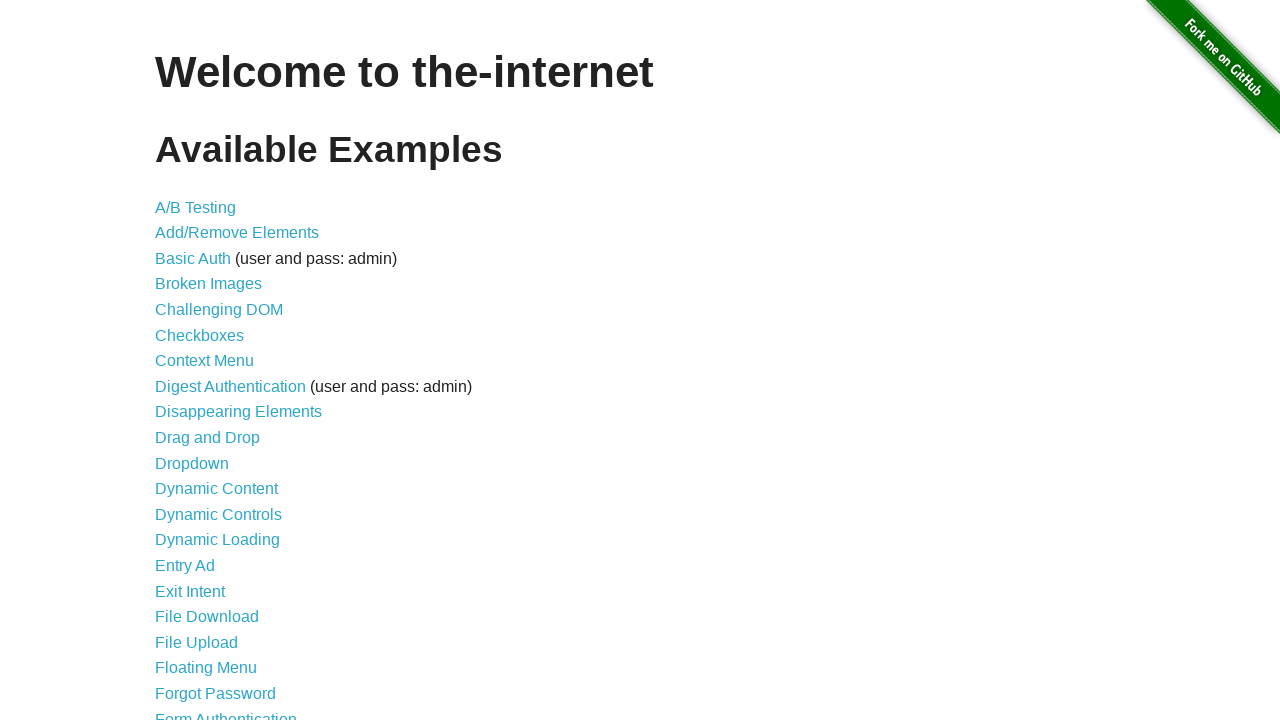

Clicked on Context Menu link at (204, 361) on text=Context Menu
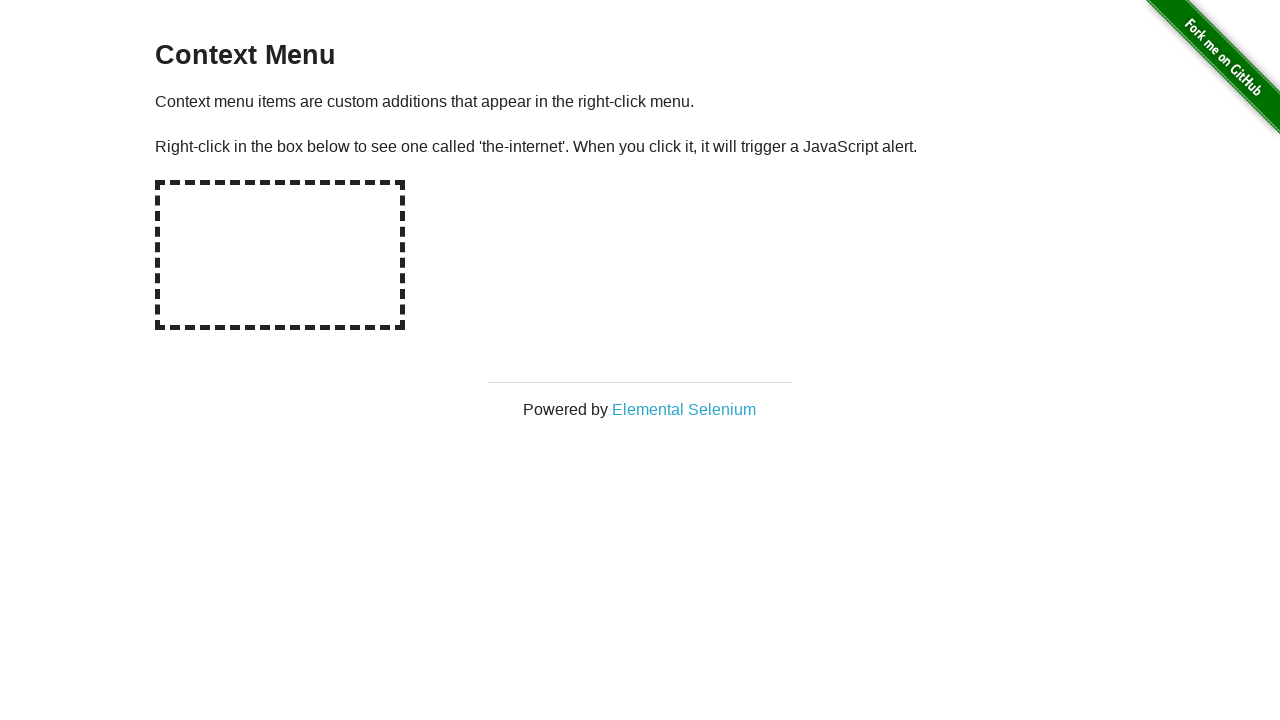

Right-clicked on the hot-spot element to trigger context menu at (280, 255) on #hot-spot
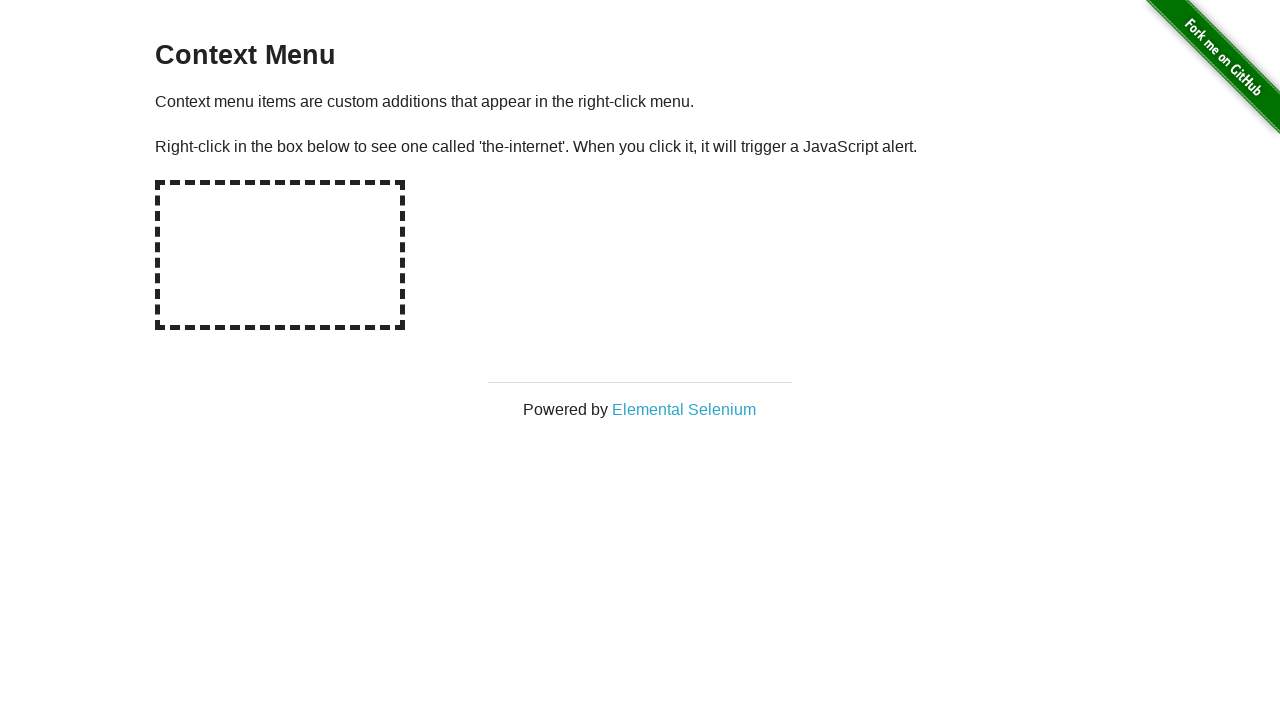

Set up dialog handler to accept alerts
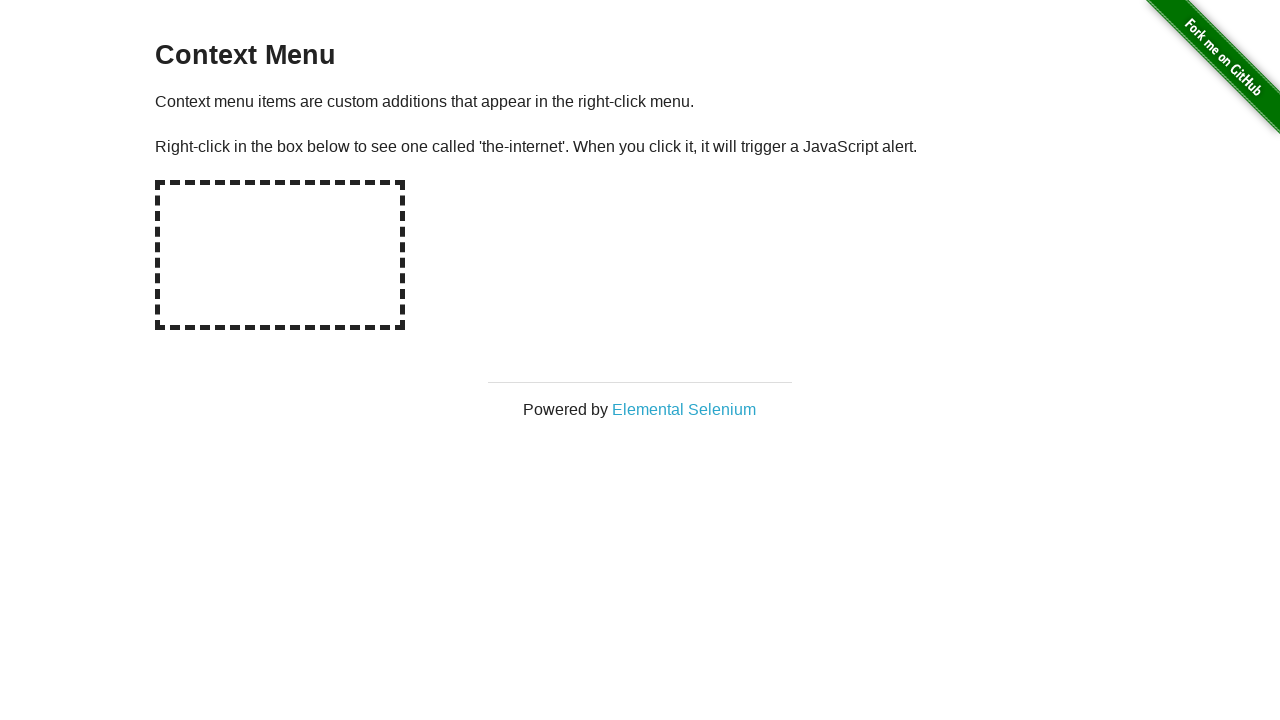

Waited 500ms for alert to appear
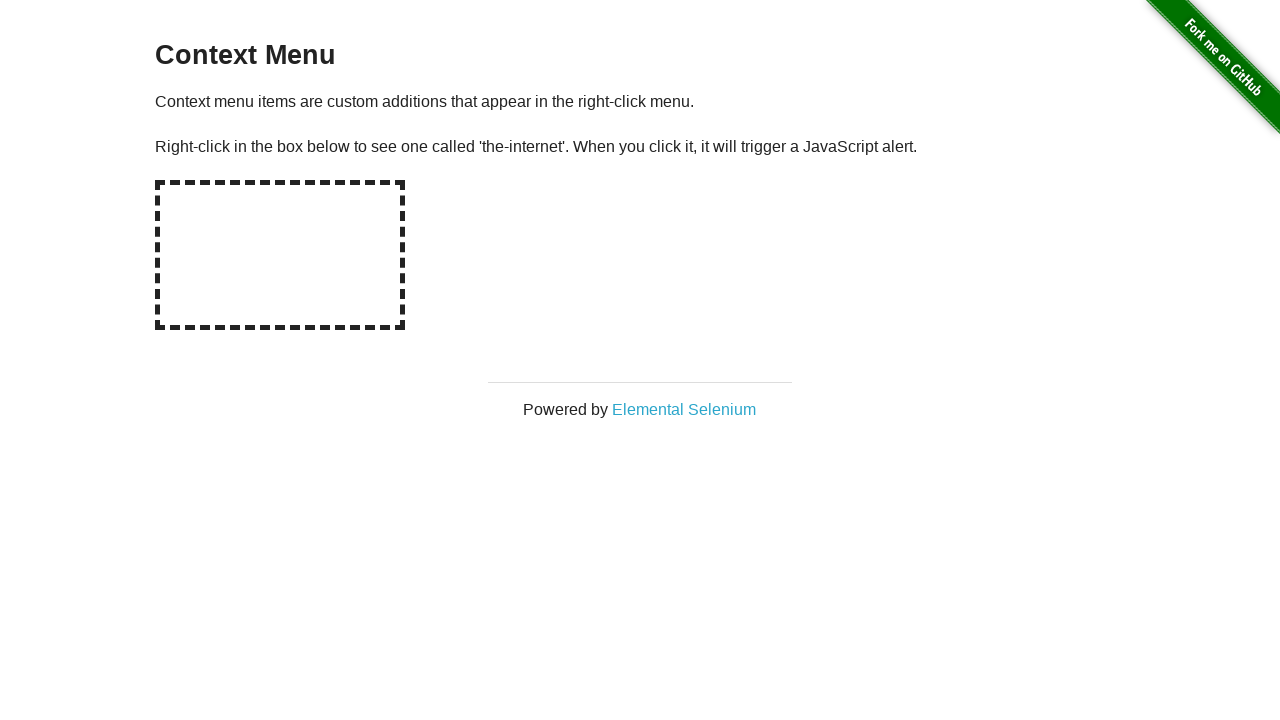

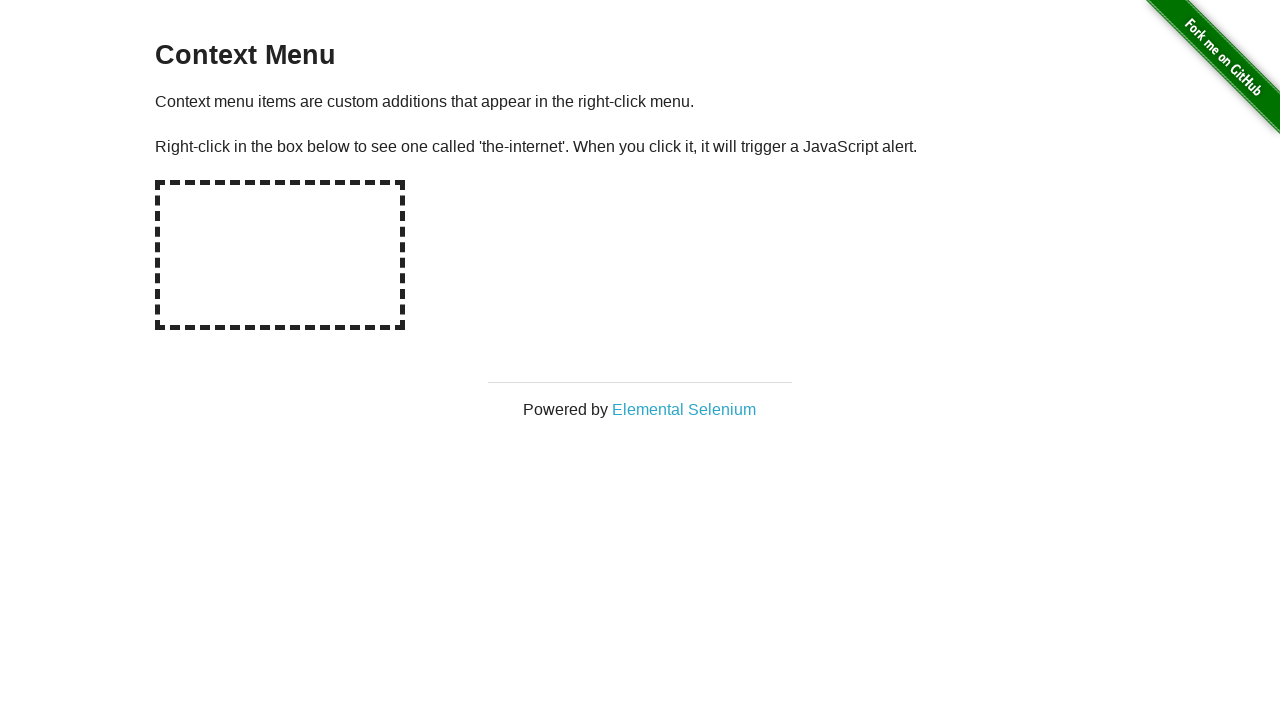